Tests dropdown selection functionality by navigating to a demo page and selecting "India" from a country dropdown menu

Starting URL: https://www.globalsqa.com/demo-site/select-dropdown-menu/

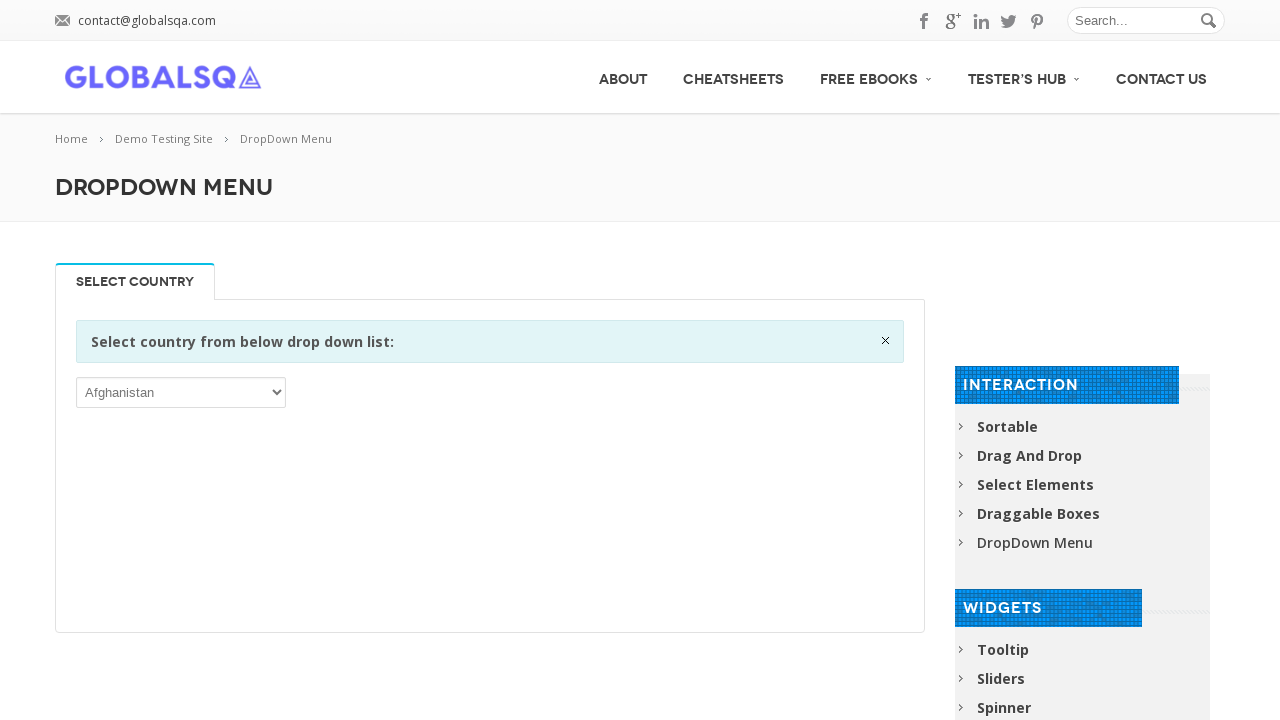

Located country dropdown element
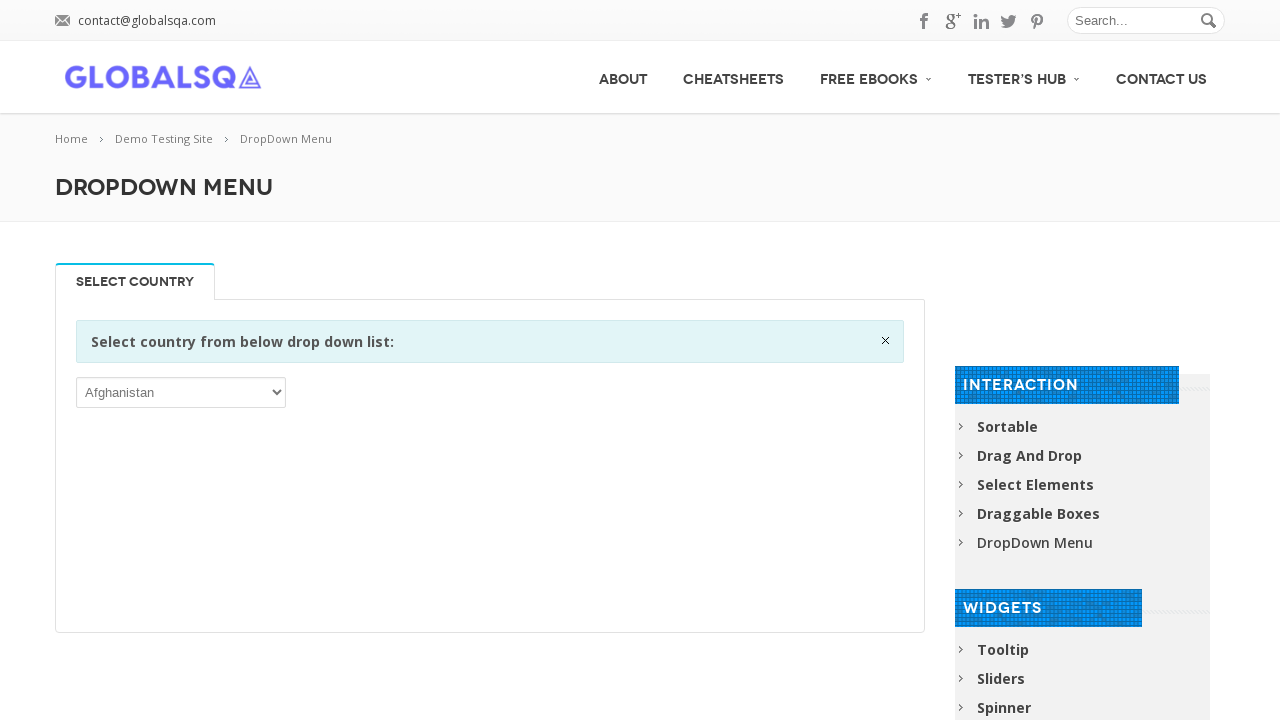

Clicked on country dropdown to open it at (181, 392) on xpath=//div[@rel-title='Select Country']//select[1]
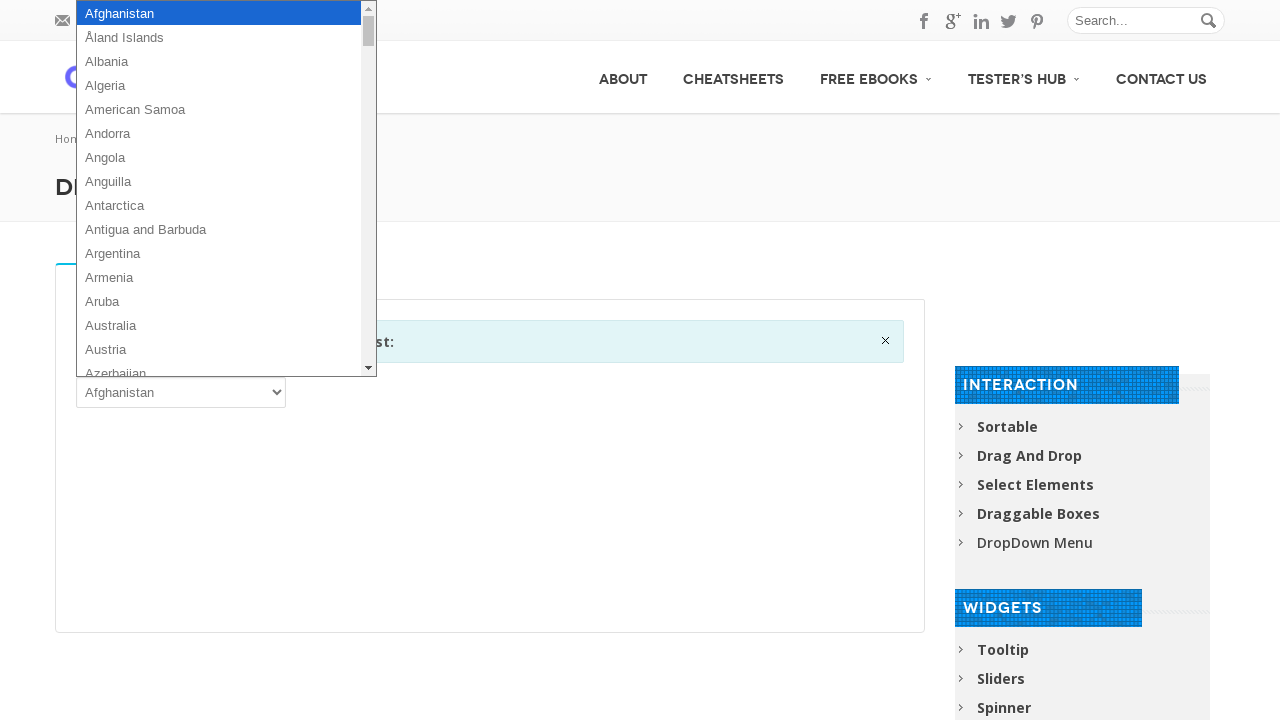

Selected 'India' from the dropdown menu on xpath=//div[@rel-title='Select Country']//select[1]
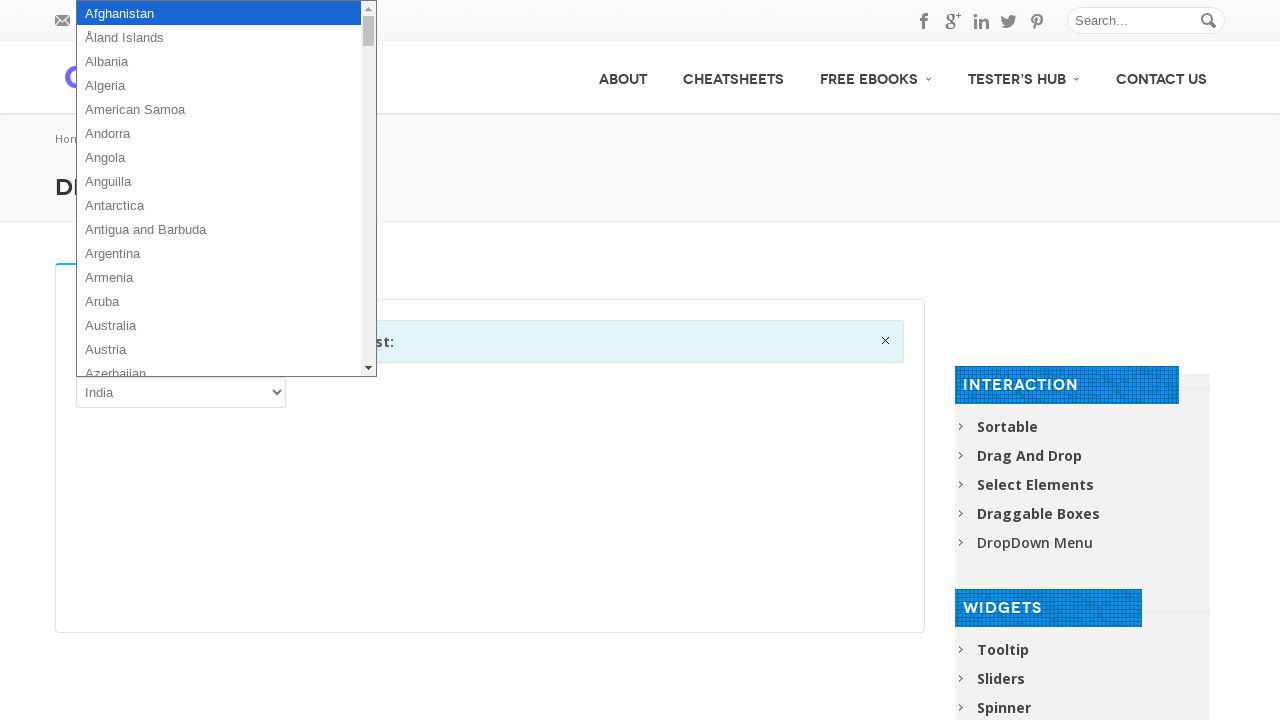

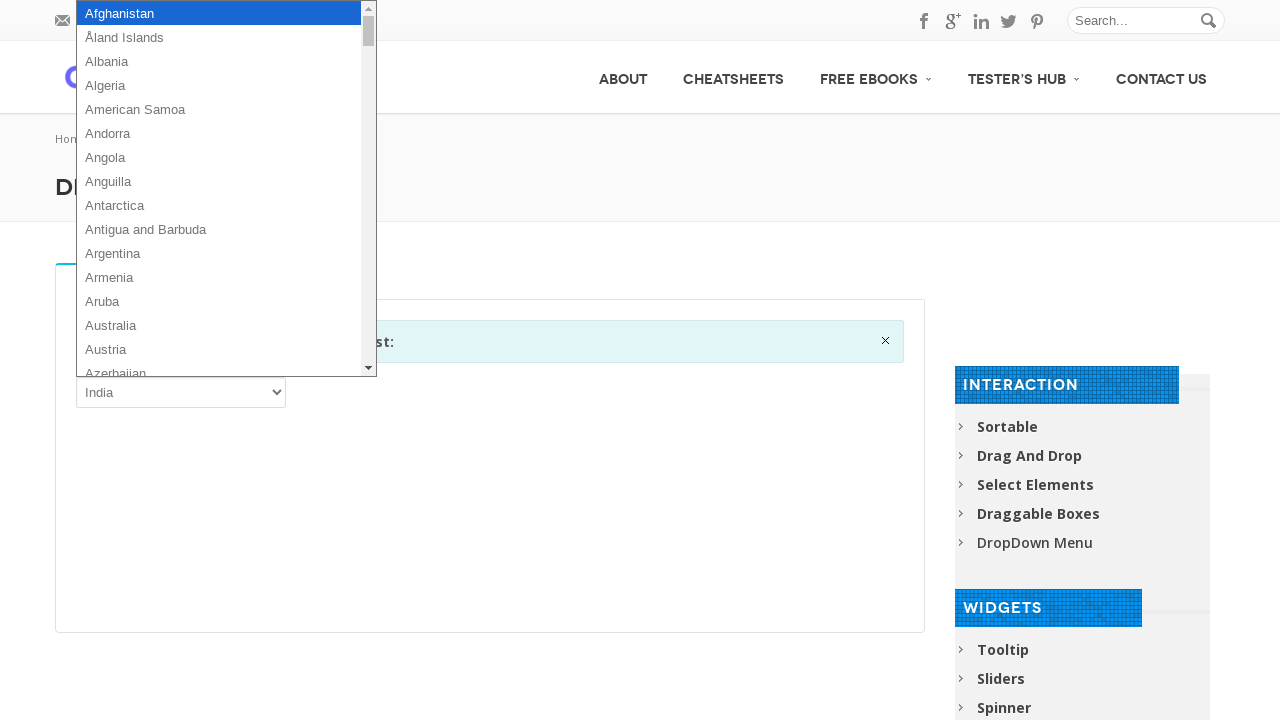